Navigates to Rediff Money gainers page and clicks on the first stock in the gainers table

Starting URL: https://money.rediff.com/gainers

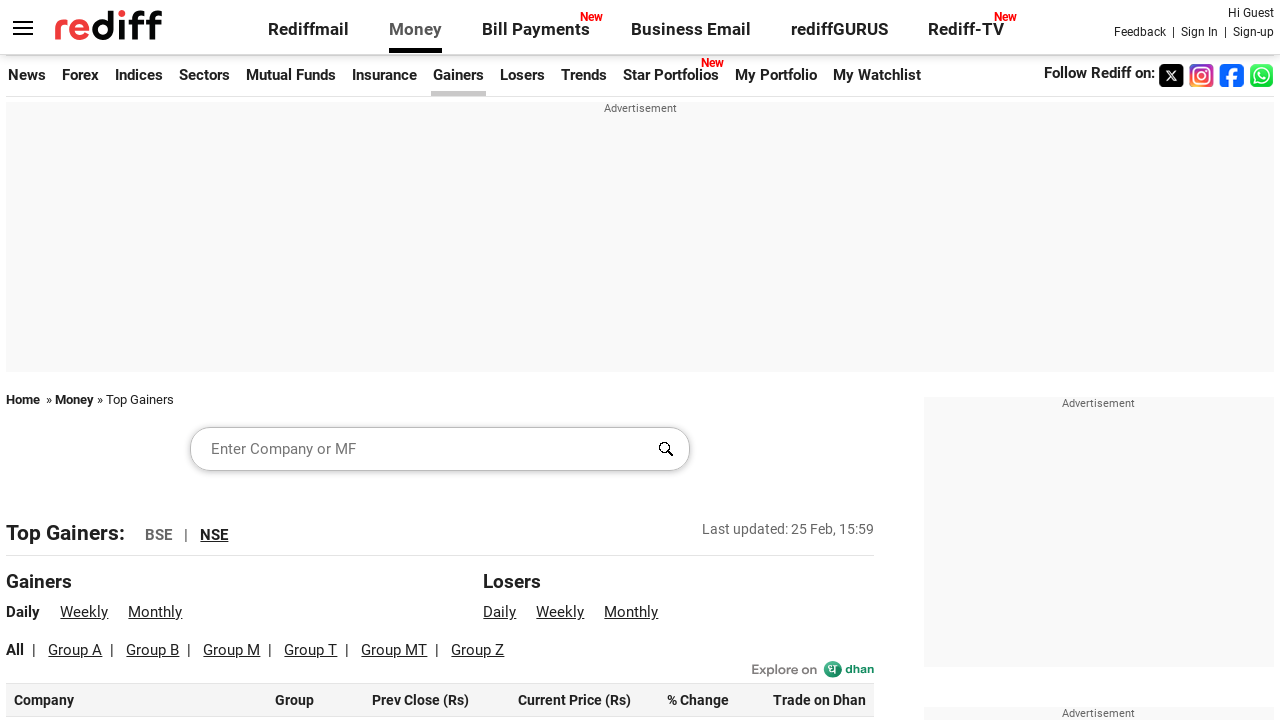

Navigated to Rediff Money gainers page
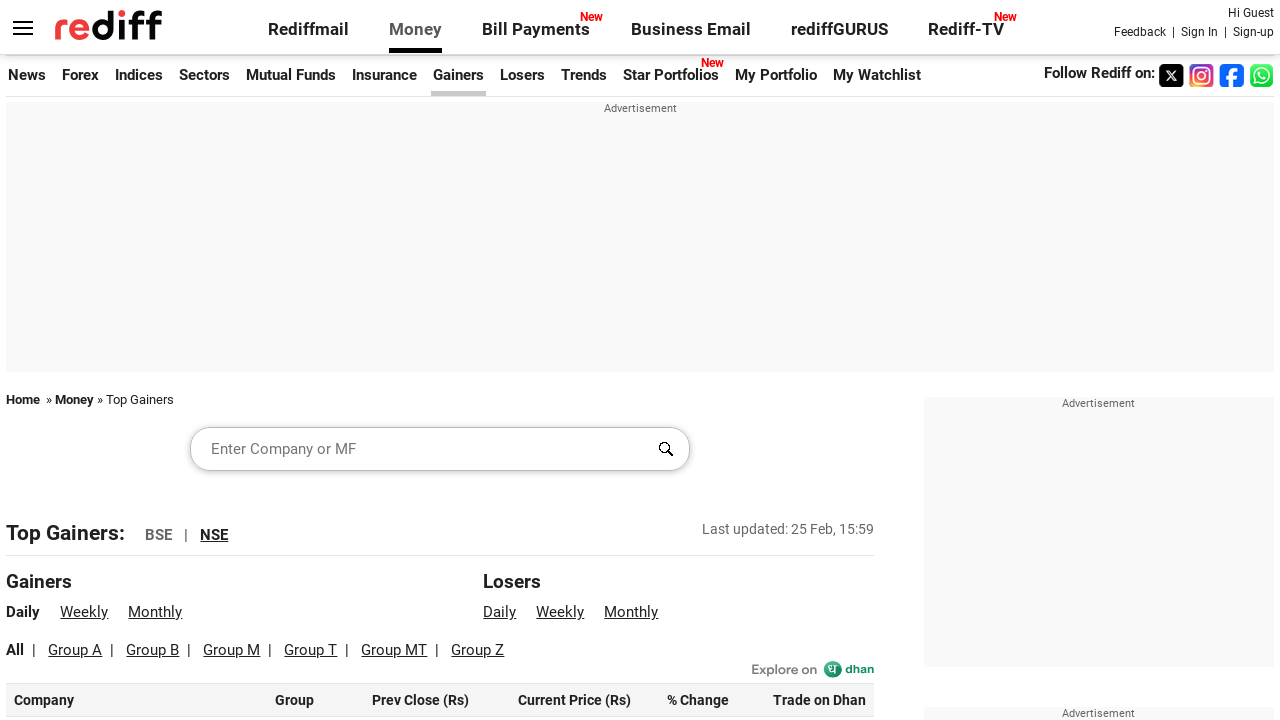

Clicked on the first stock in the gainers table at (136, 704) on xpath=//div[@id='leftcontainer']/table/tbody/tr[1]/td[1]
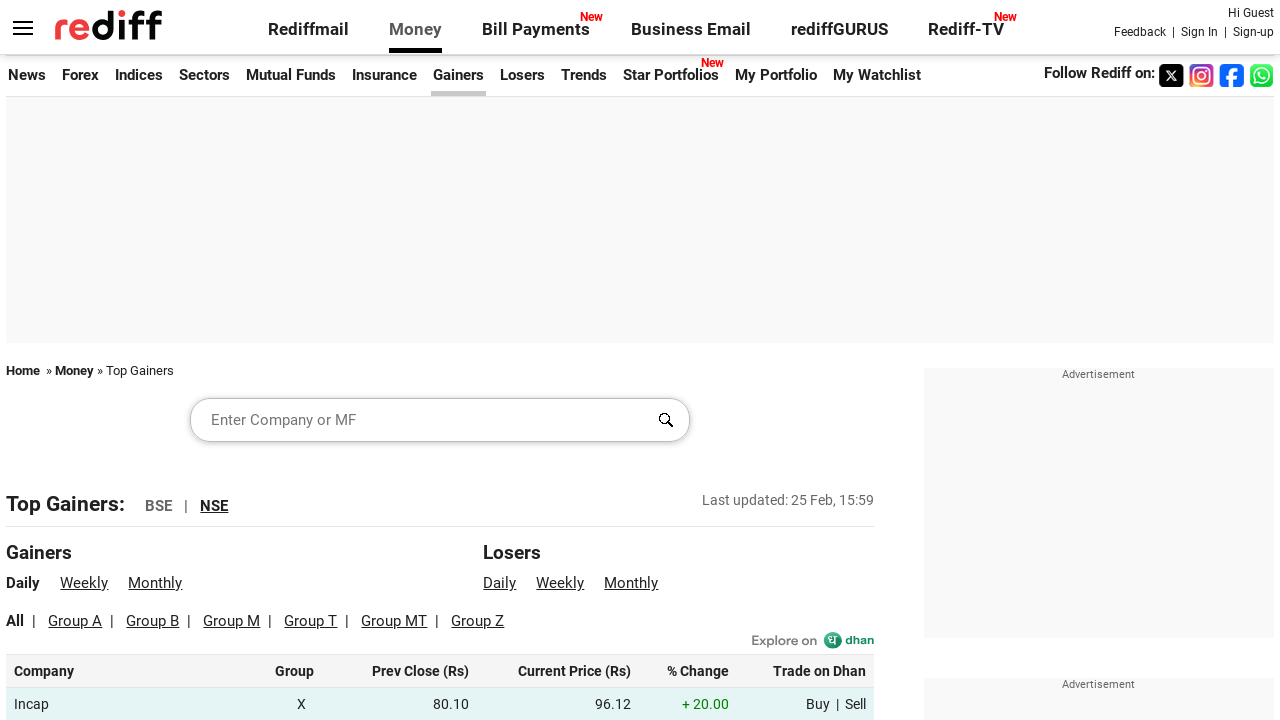

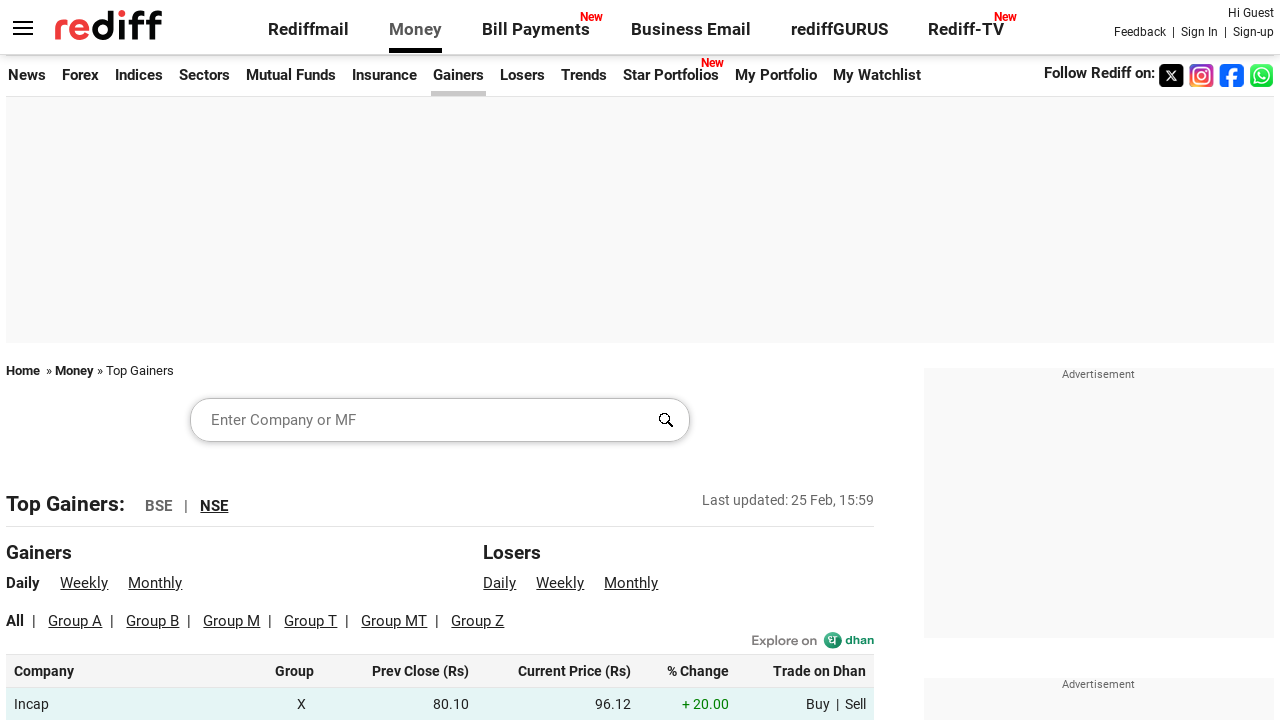